Tests the alert demo on basic elements page by filling in first name, last name, and company fields and verifying the alert message

Starting URL: http://automationbykrishna.com/#

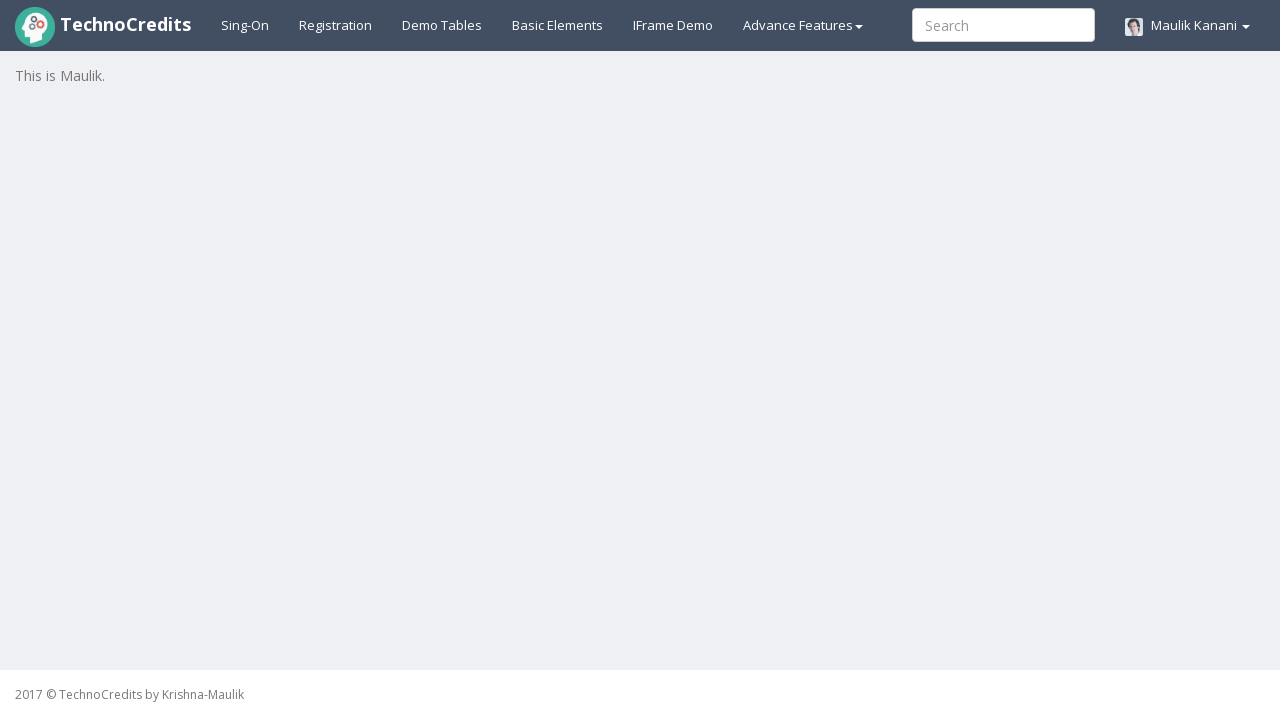

Clicked on basic elements tab at (558, 25) on a#basicelements
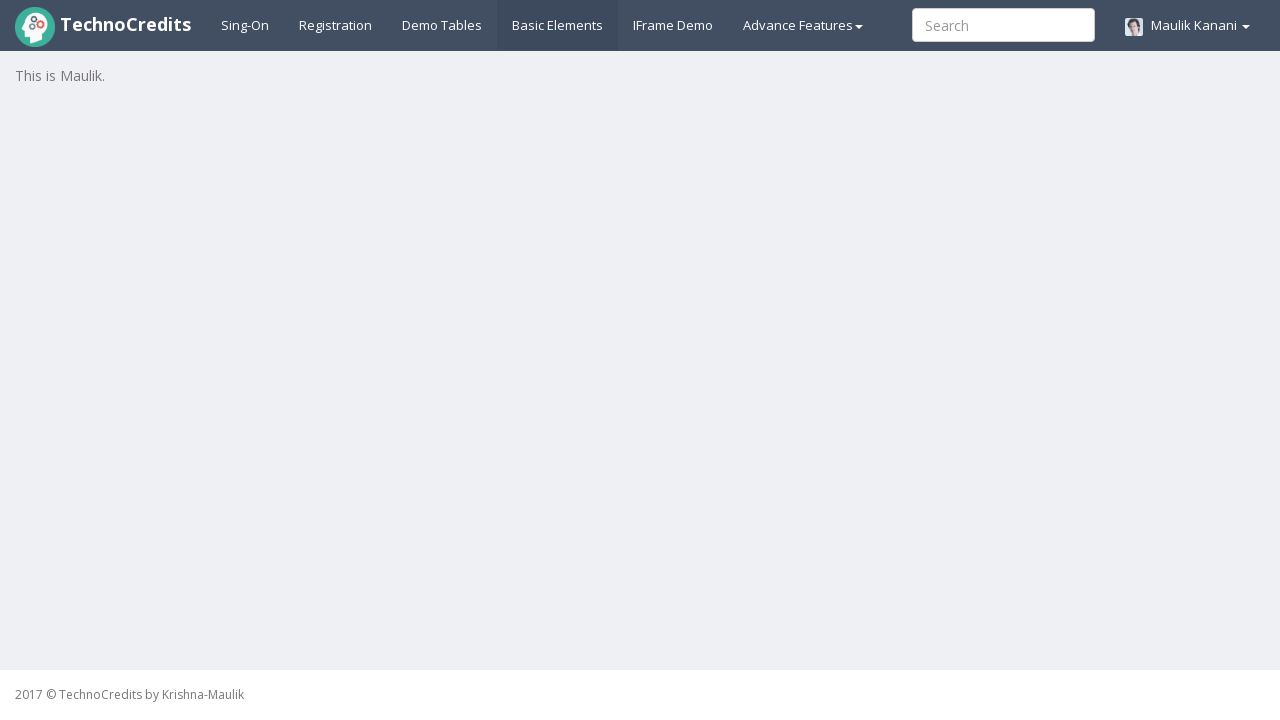

First name input field is now visible
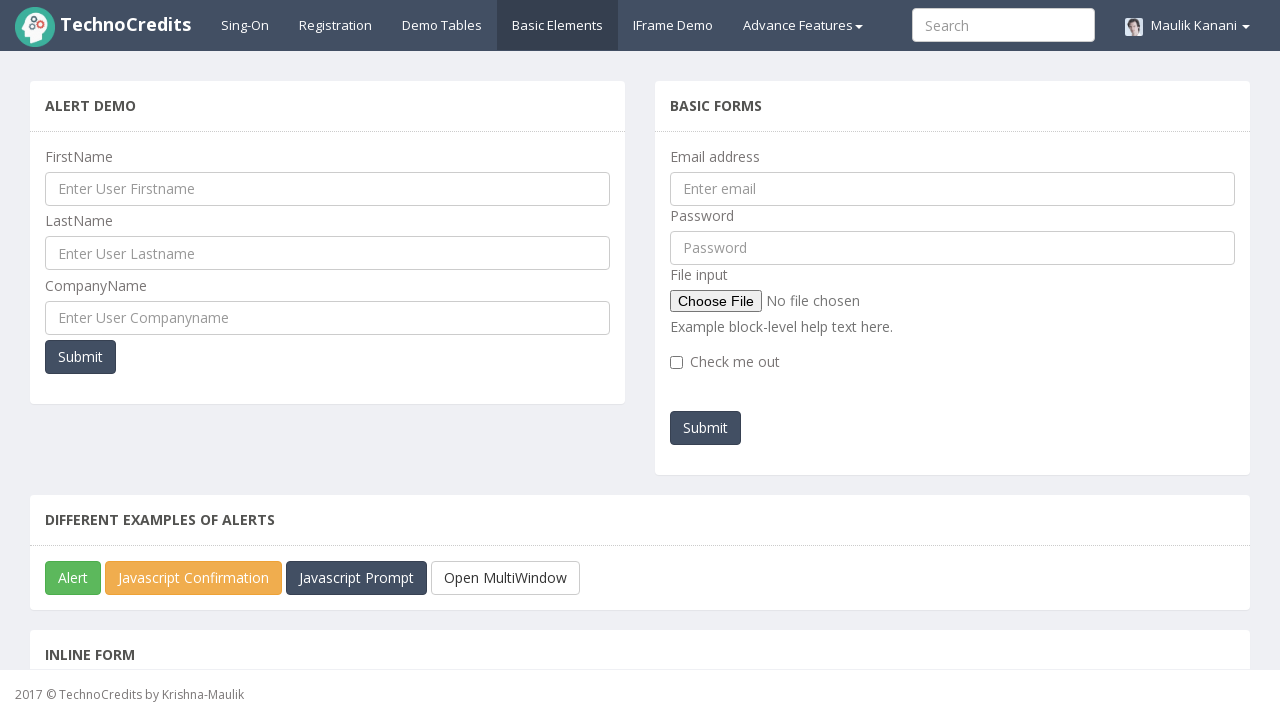

Filled first name field with 'Shridhar' on input#UserFirstName
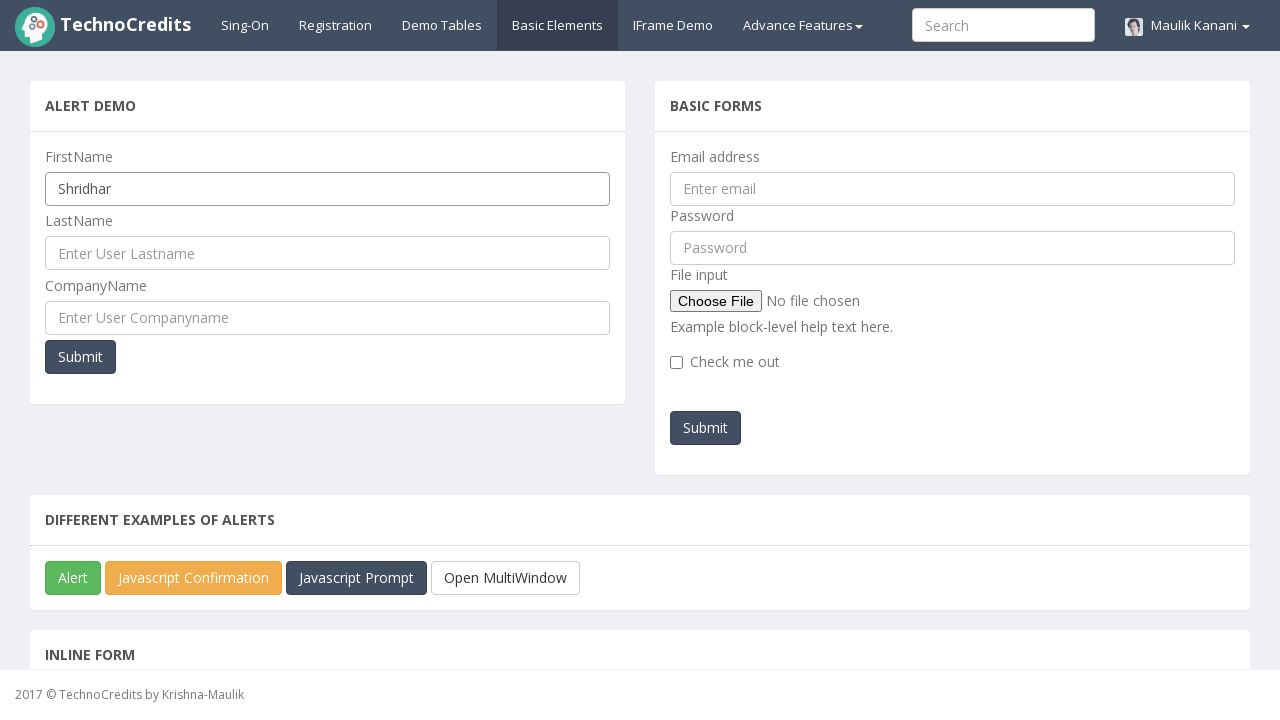

Filled last name field with 'Kumbhar' on input#UserLastName
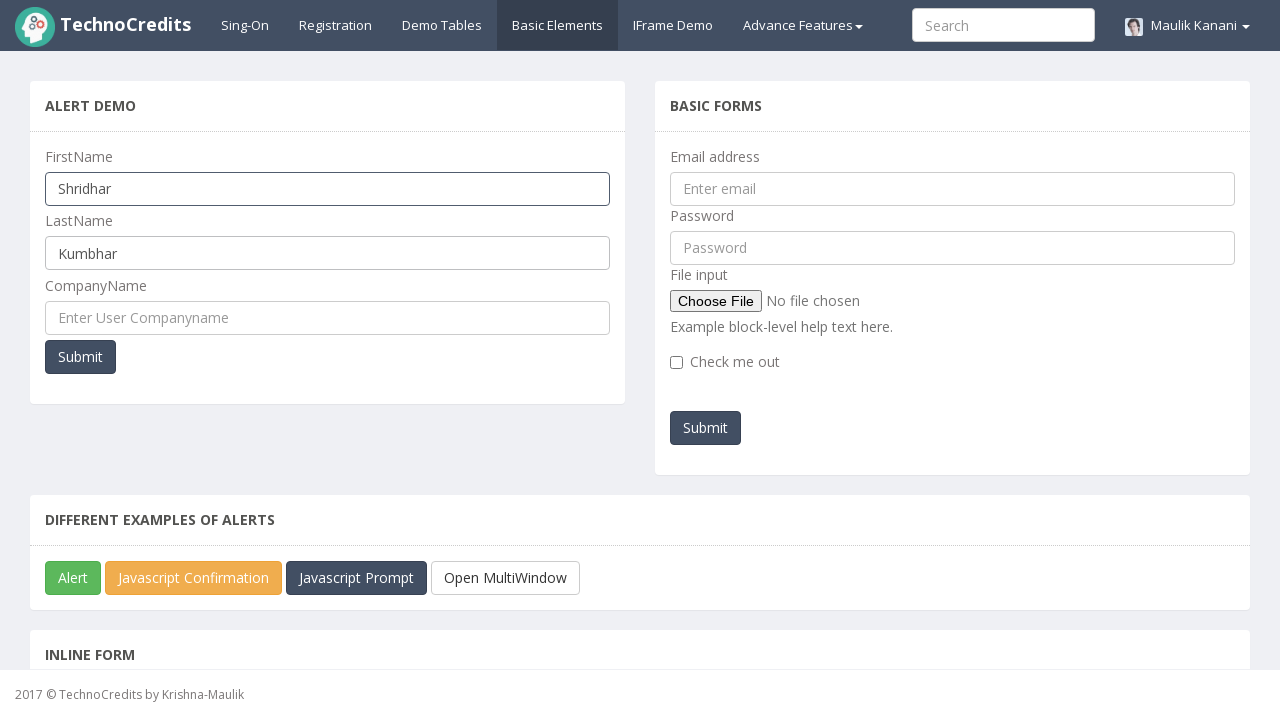

Filled company name field with 'Dassault' on input#UserCompanyName
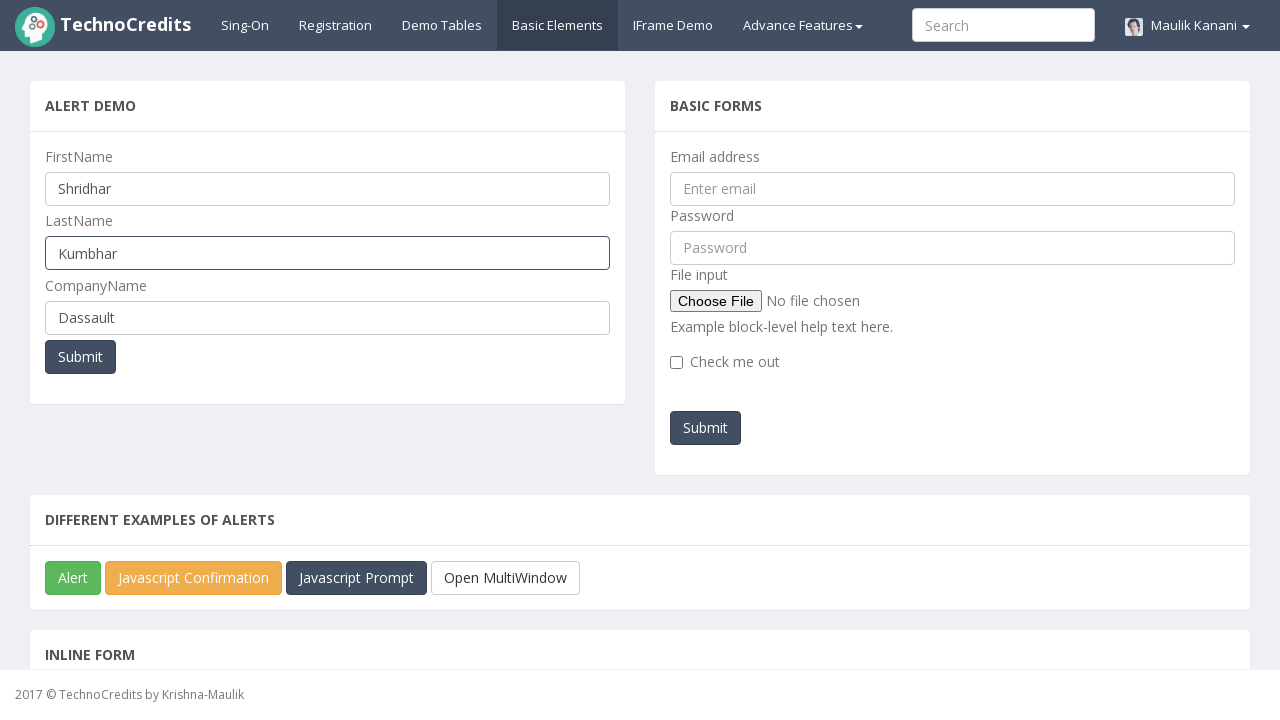

Clicked submit button to trigger alert popup at (80, 357) on button[onclick='myFunctionPopUp()']
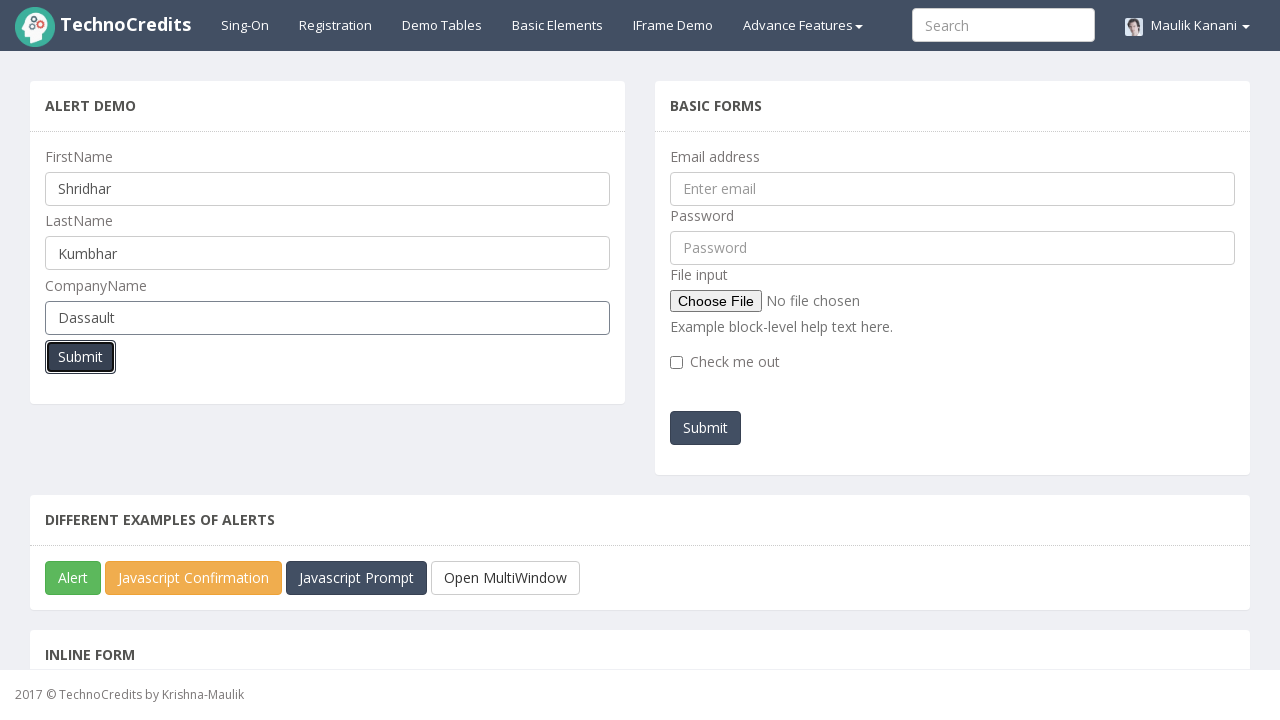

Set up dialog handler to accept alert
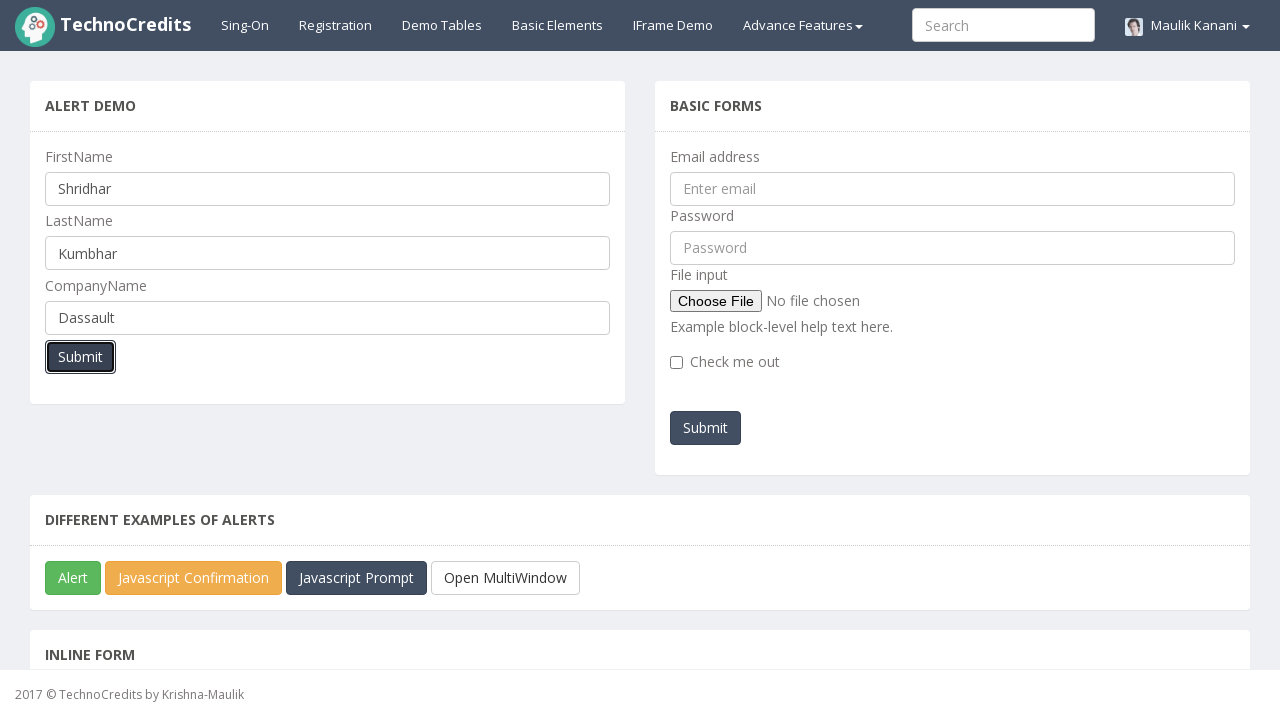

Waited 500ms for alert to be processed
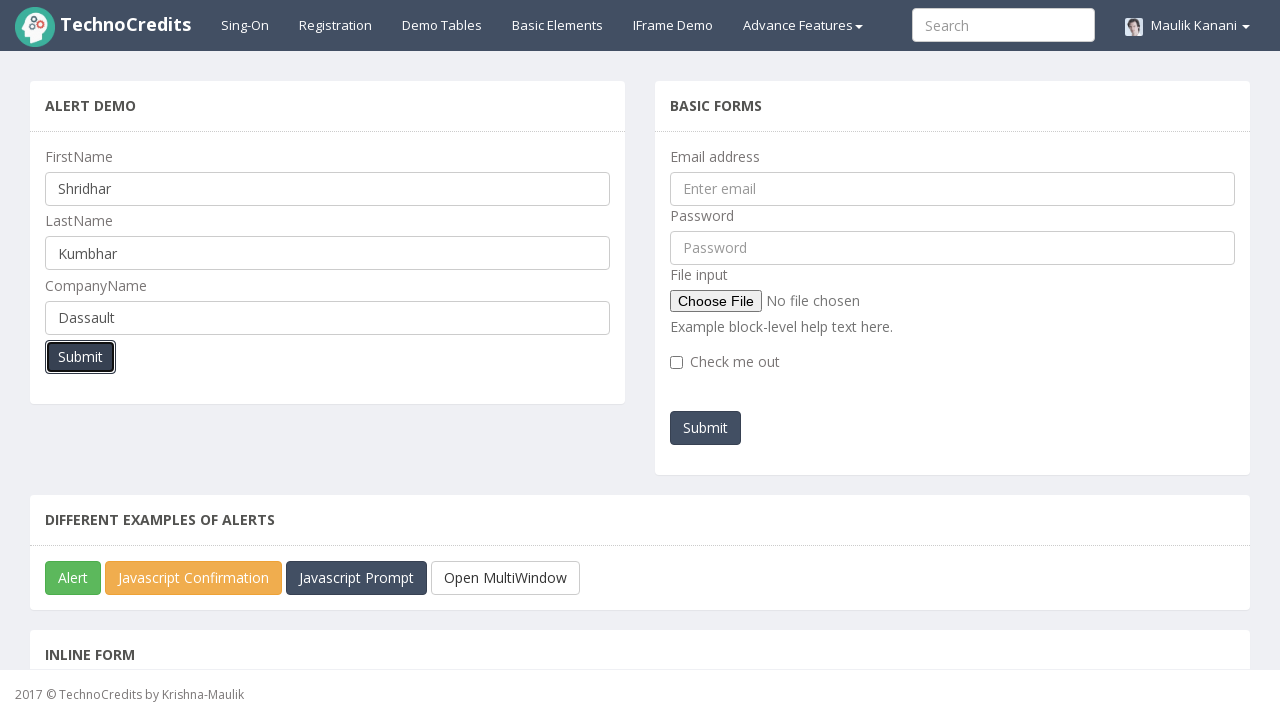

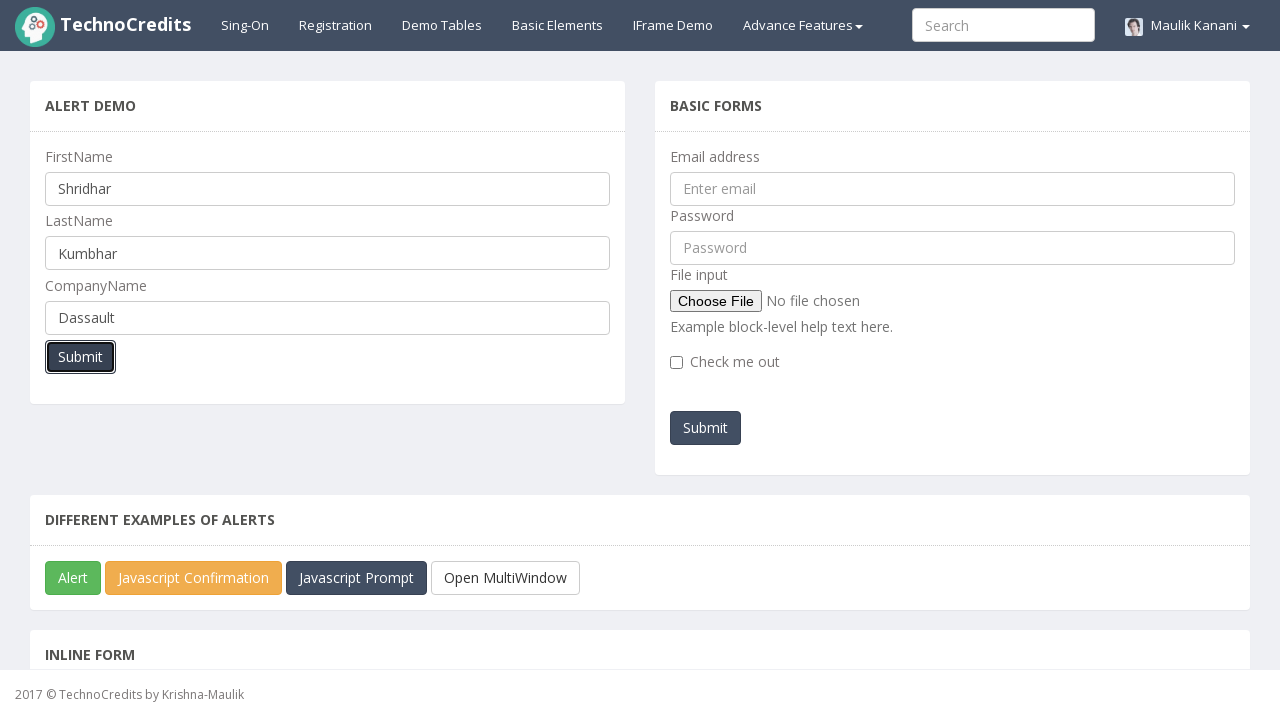